Creates 3 tasks, marks all as completed, then clears completed tasks and verifies they are removed

Starting URL: https://todomvc.com/examples/react/dist/

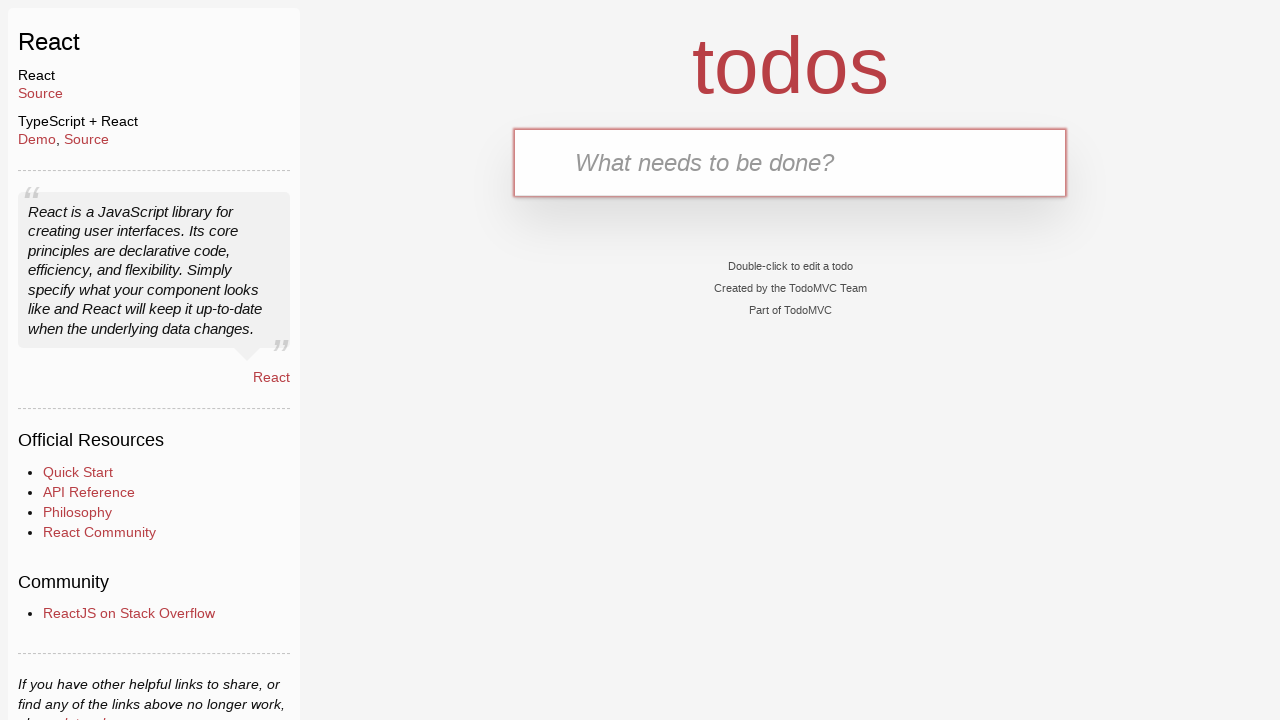

Filled todo input with 'task1' on #todo-input
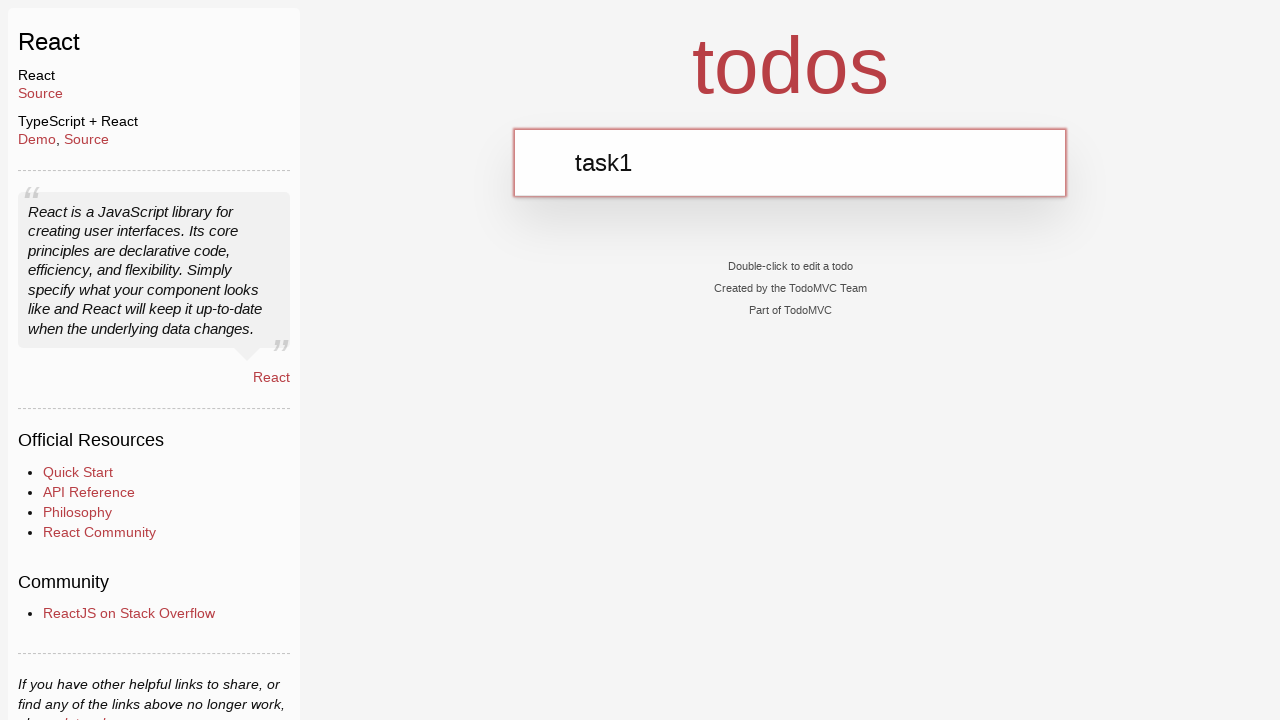

Pressed Enter to create task1 on #todo-input
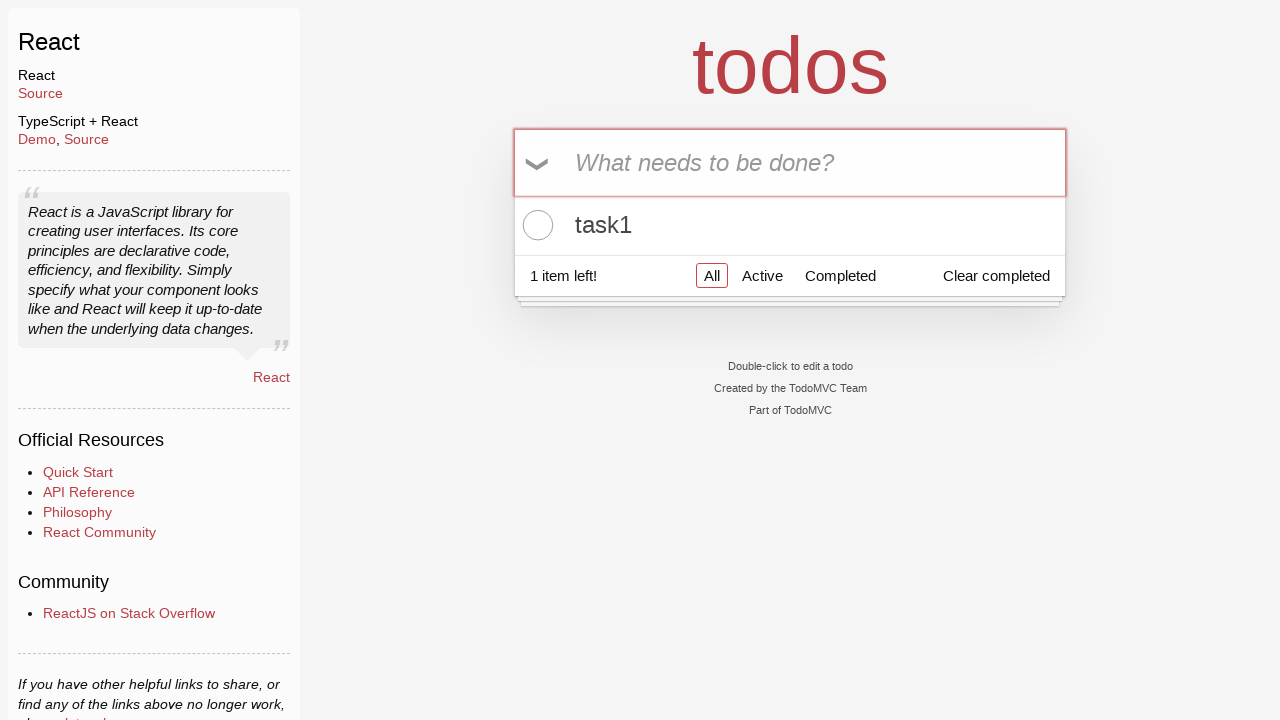

Filled todo input with 'task2' on #todo-input
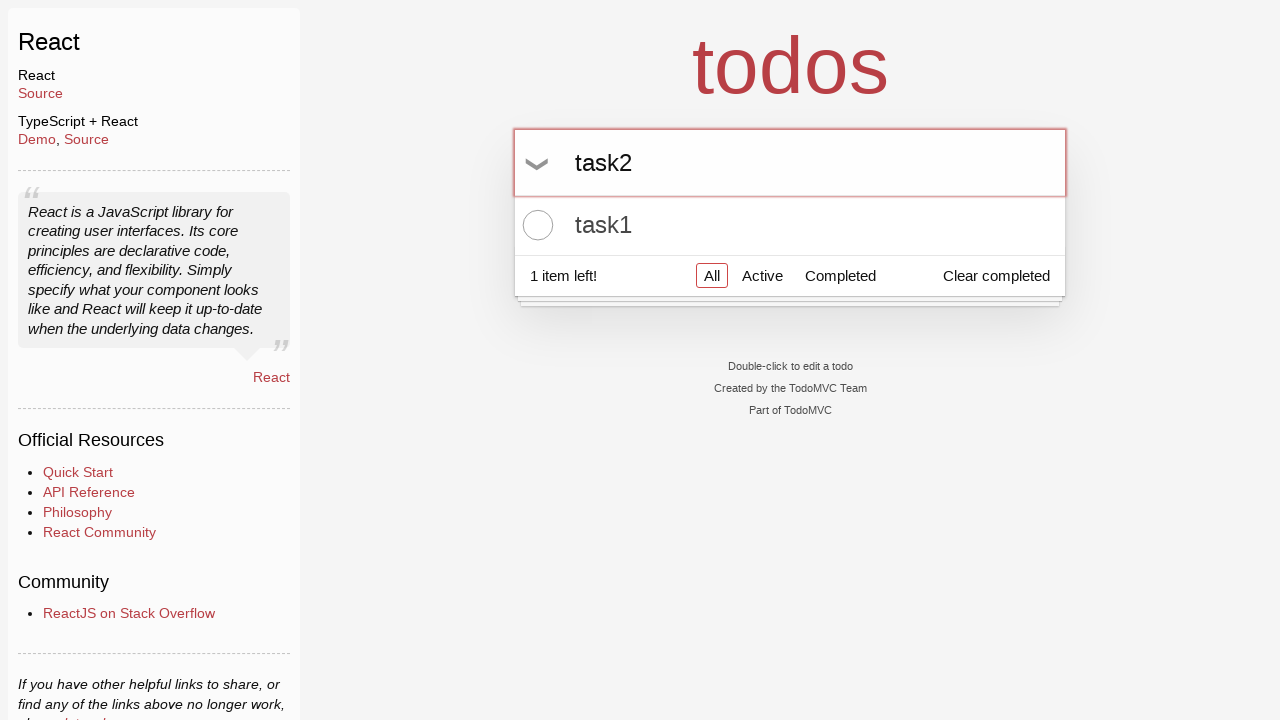

Pressed Enter to create task2 on #todo-input
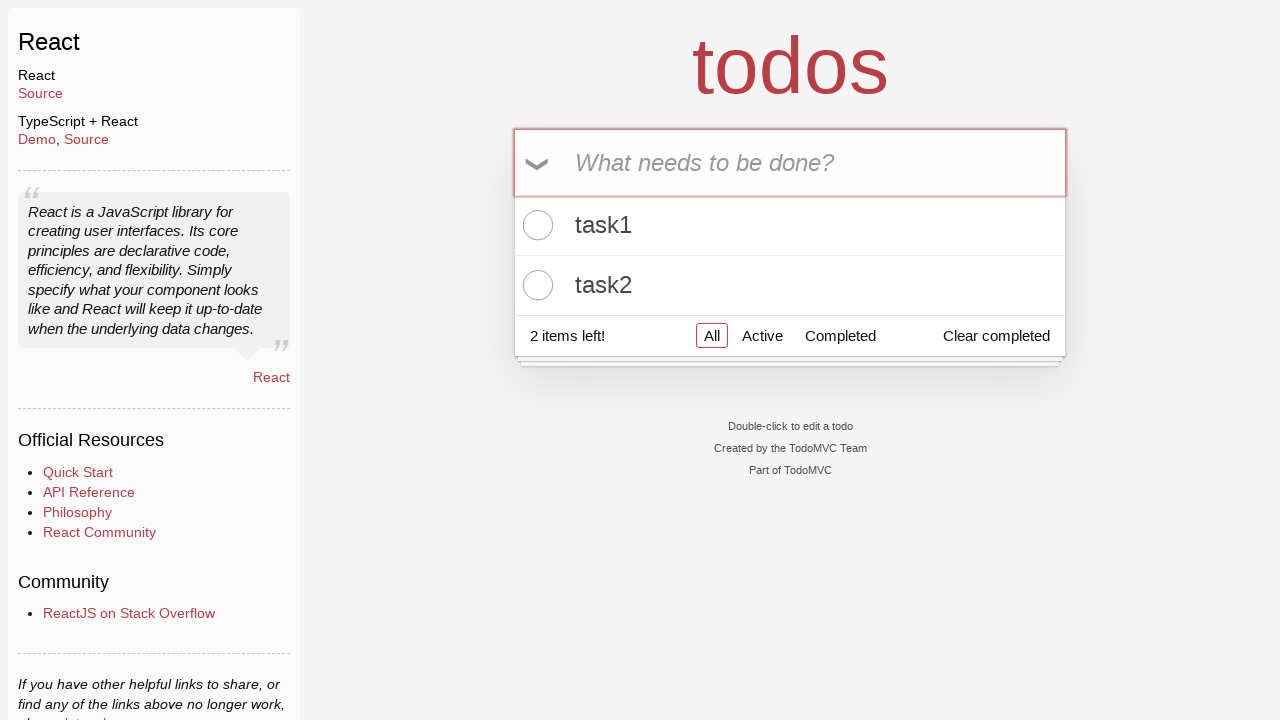

Filled todo input with 'task3' on #todo-input
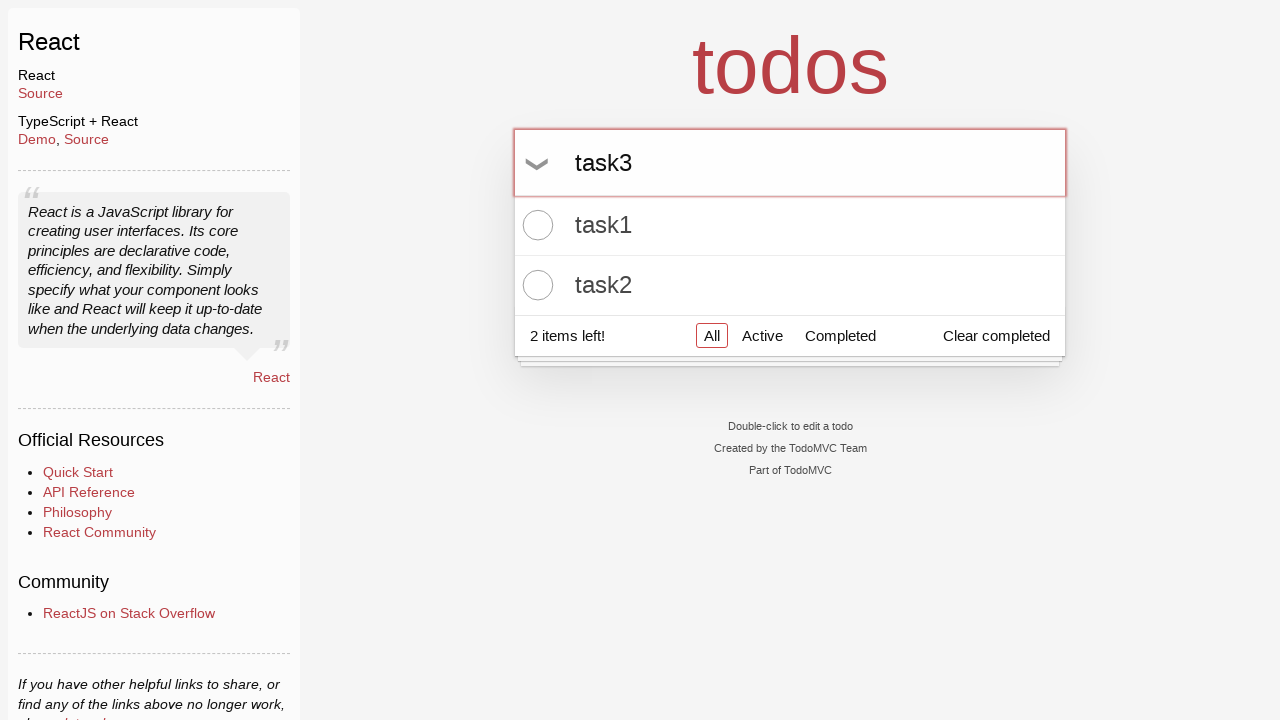

Pressed Enter to create task3 on #todo-input
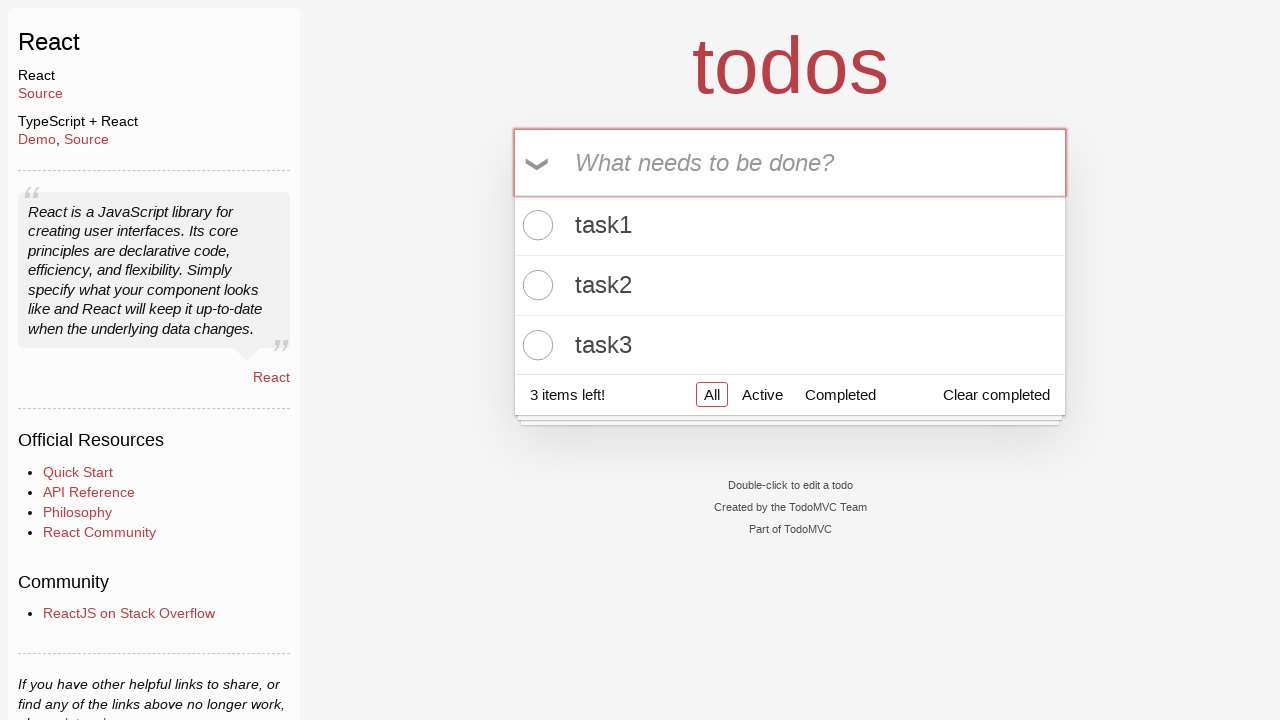

Located all task checkboxes
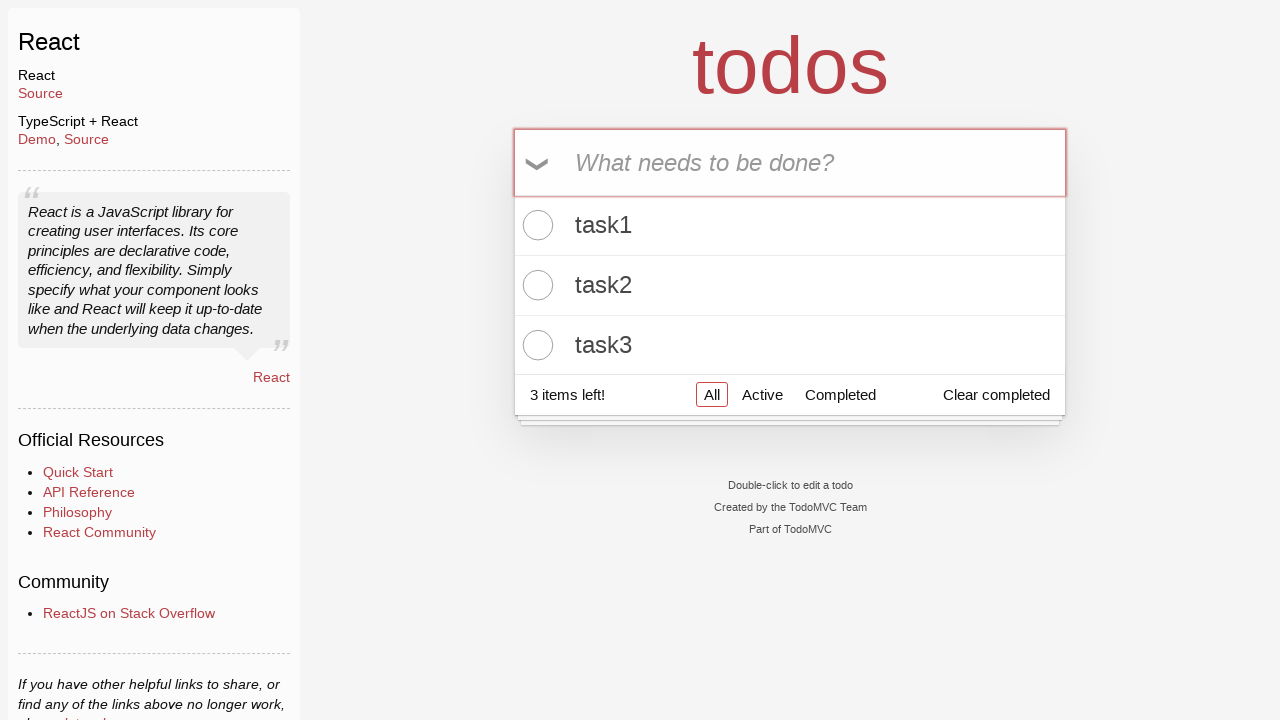

Marked task 1 as completed at (535, 225) on xpath=//input[@class='toggle' and @type='checkbox' and @data-testid='todo-item-t
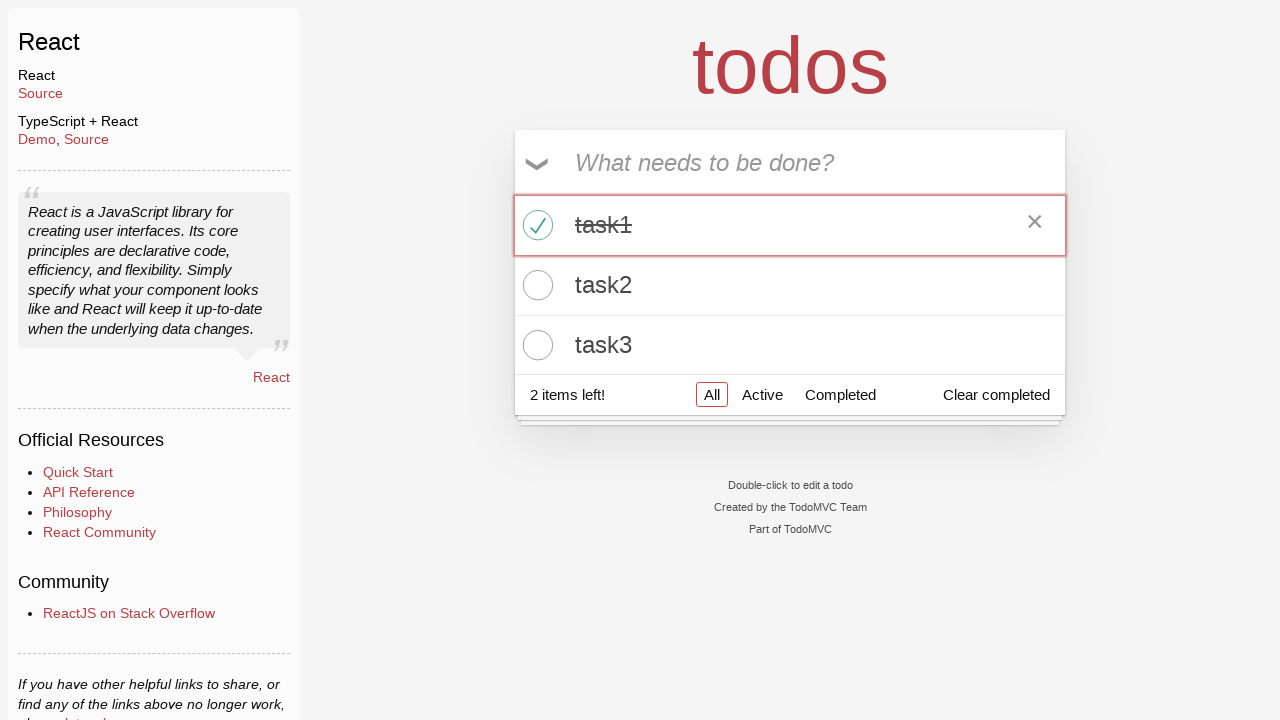

Marked task 2 as completed at (535, 285) on xpath=//input[@class='toggle' and @type='checkbox' and @data-testid='todo-item-t
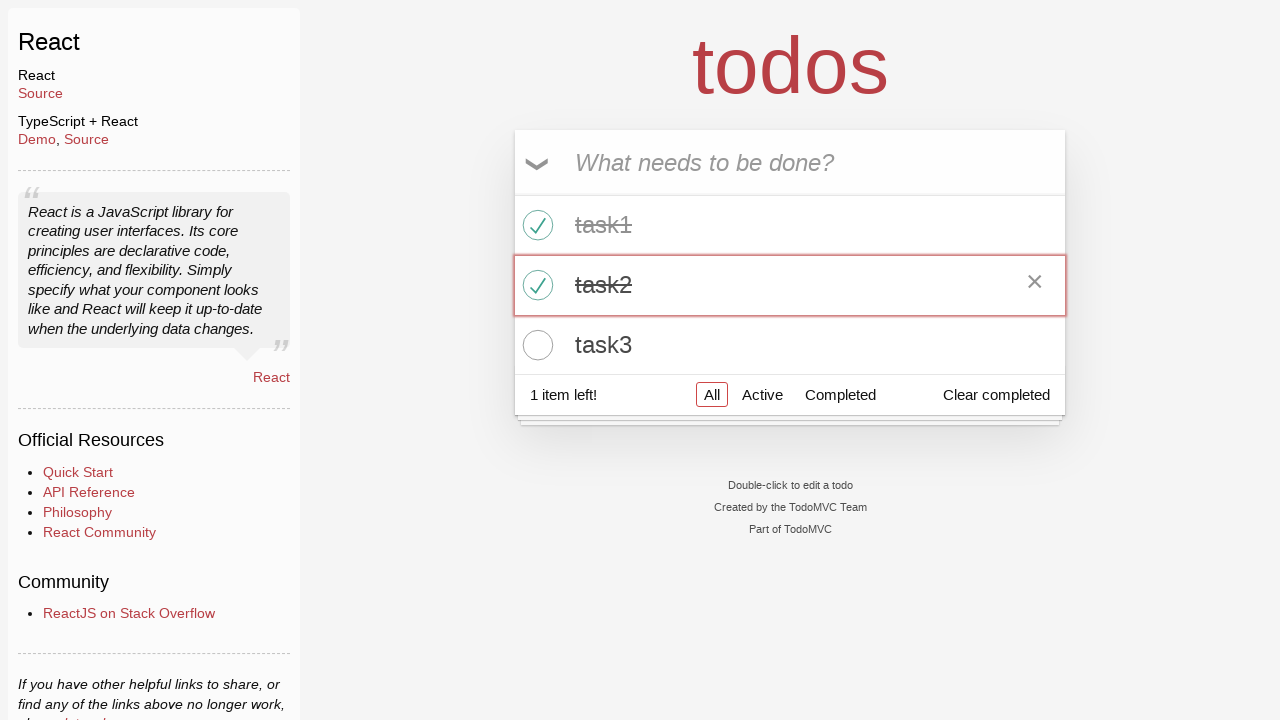

Marked task 3 as completed at (535, 345) on xpath=//input[@class='toggle' and @type='checkbox' and @data-testid='todo-item-t
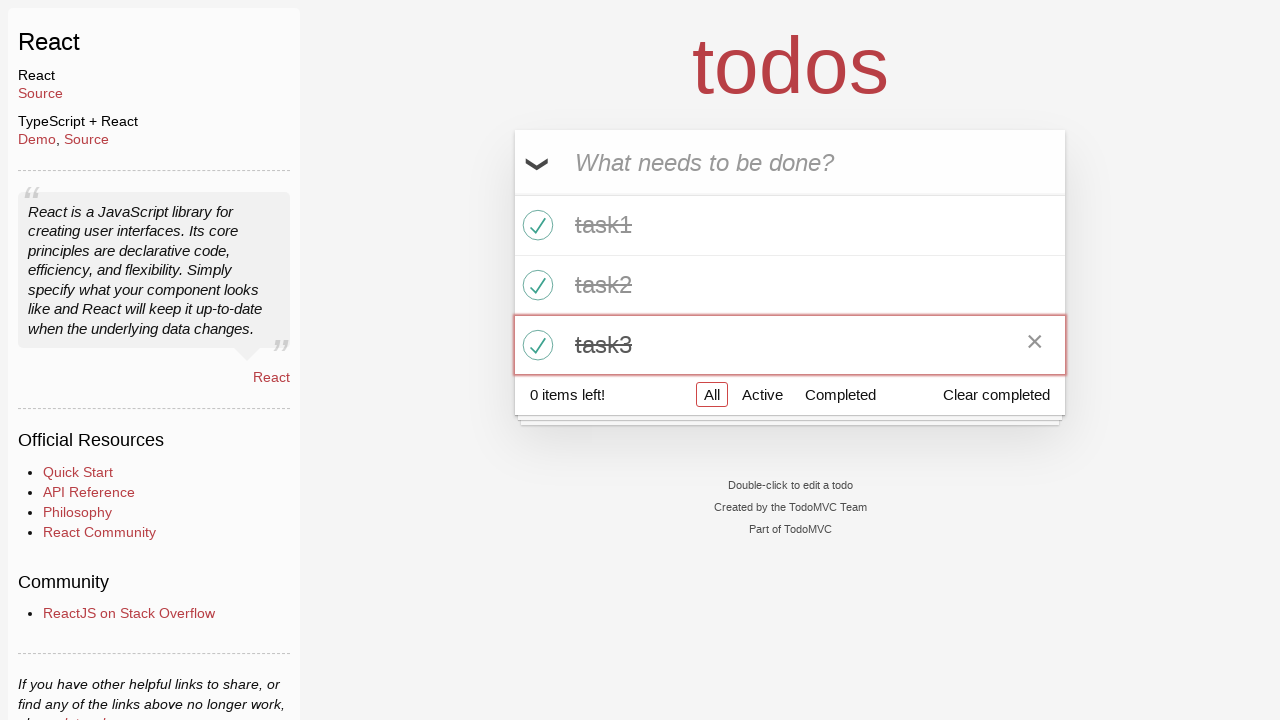

Clicked 'Clear completed' button at (996, 395) on .clear-completed
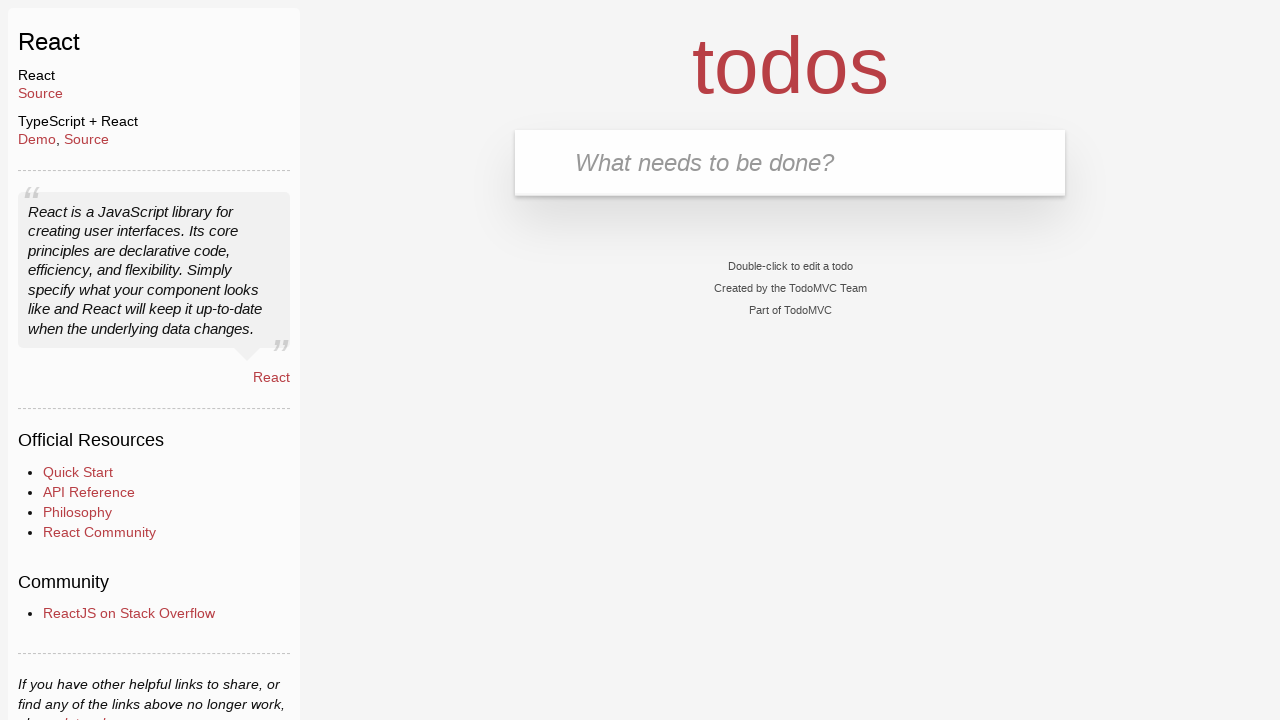

Located all remaining task labels
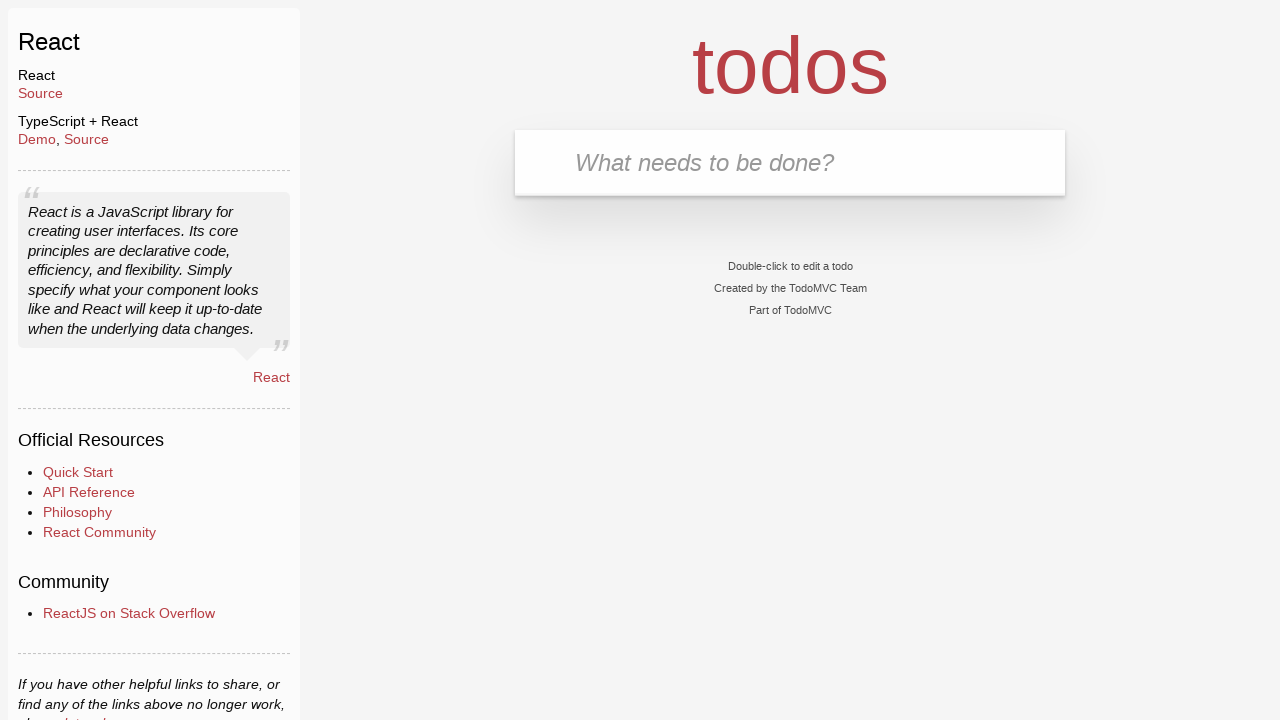

Verified all tasks have been cleared (count == 0)
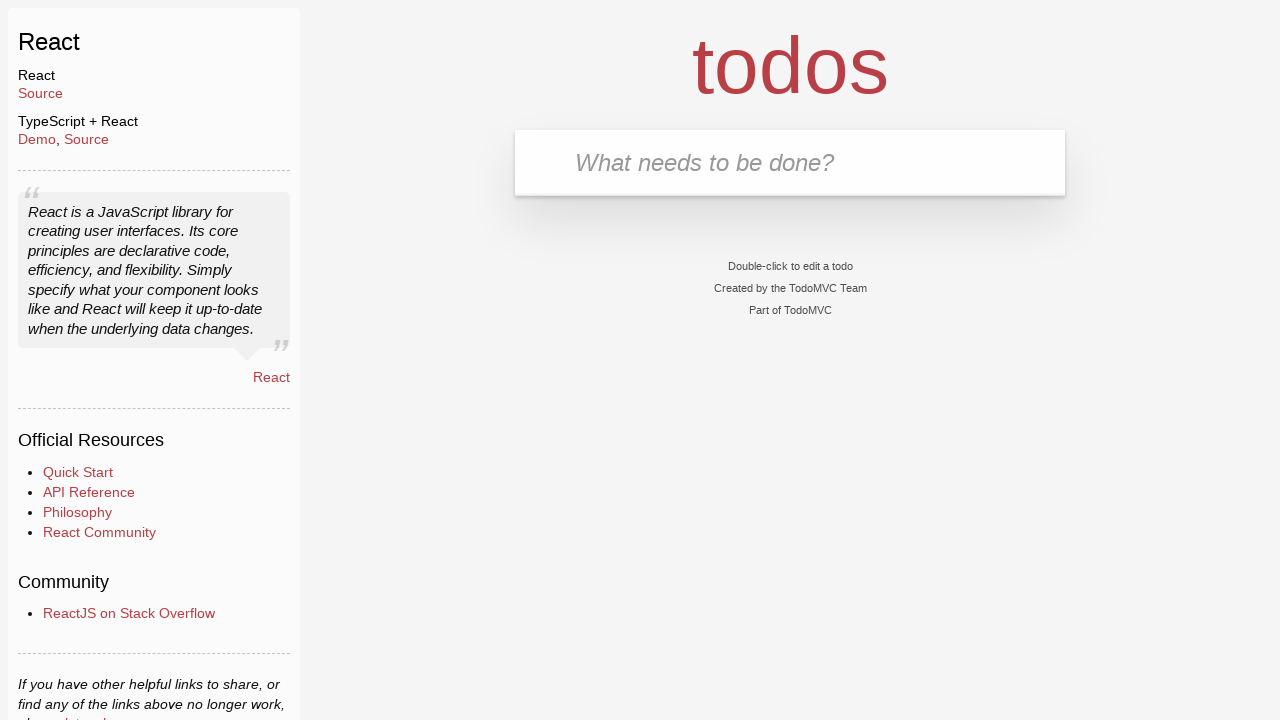

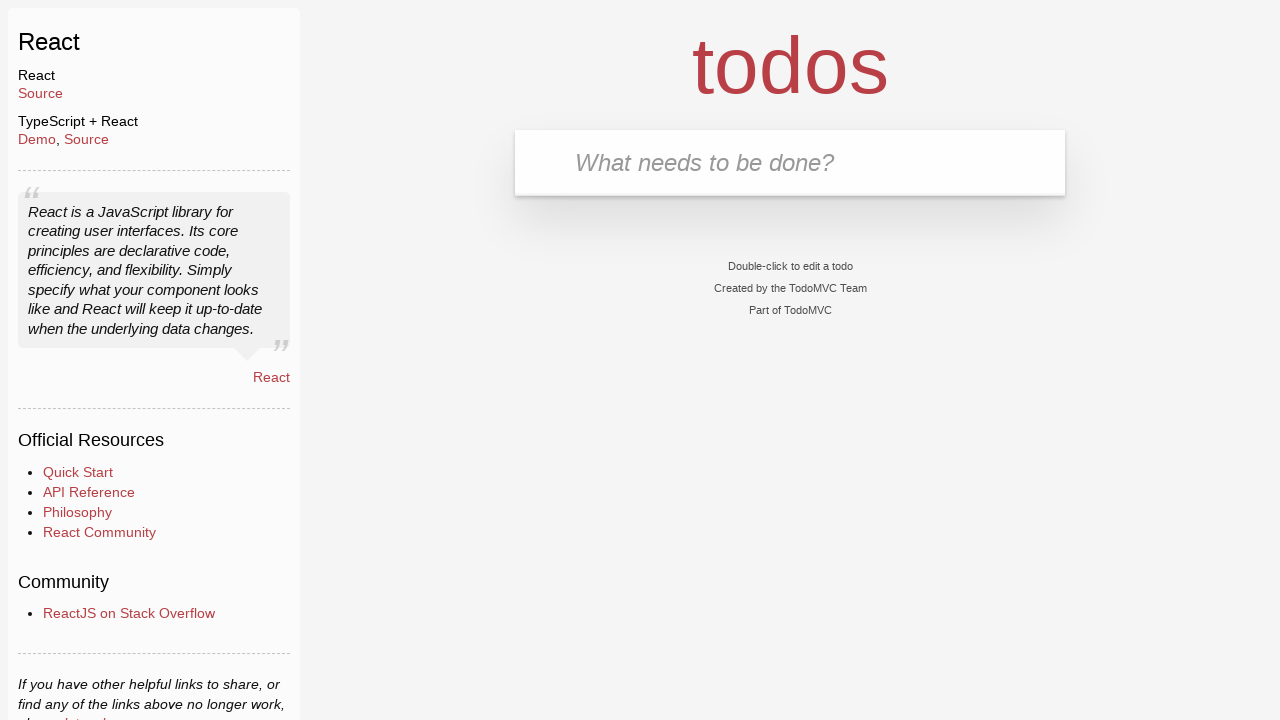